Tests filling out the complete feedback form with name, age, language checkbox, gender radio, dropdown selection, and comment, then submitting and verifying the data appears correctly on the confirmation page

Starting URL: https://kristinek.github.io/site/tasks/provide_feedback

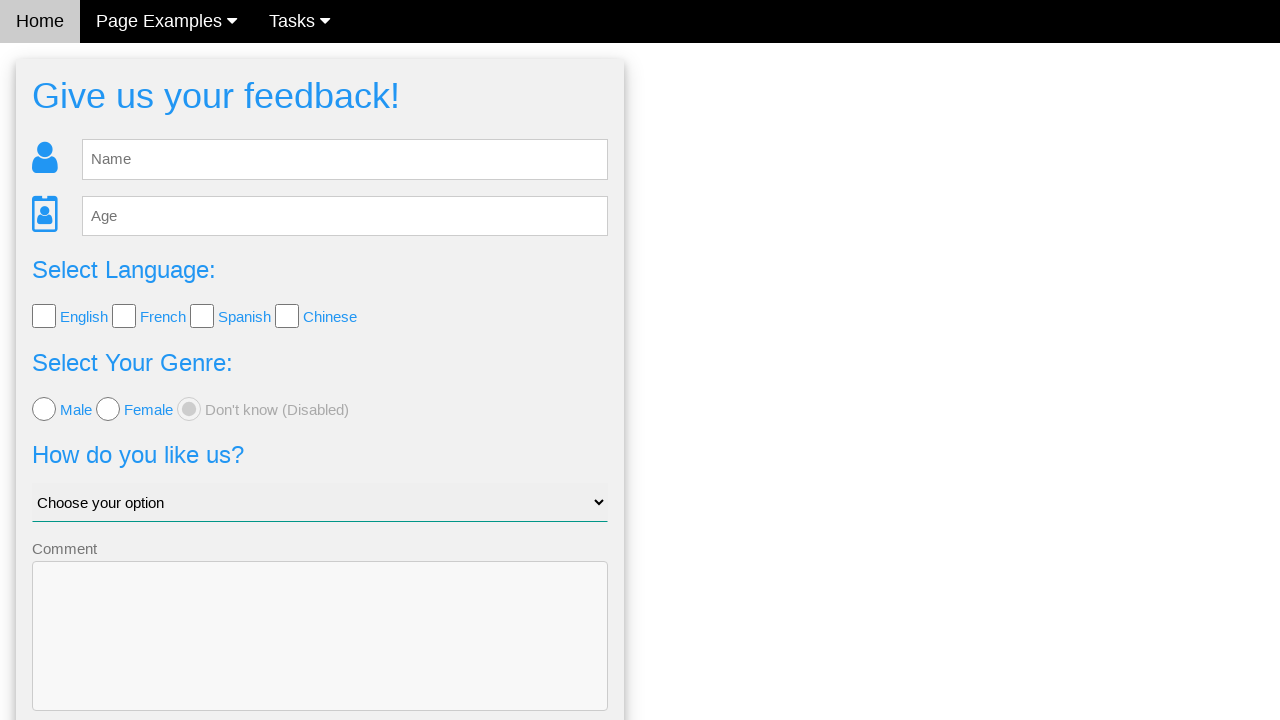

Filled name field with 'John Smith' on #fb_name
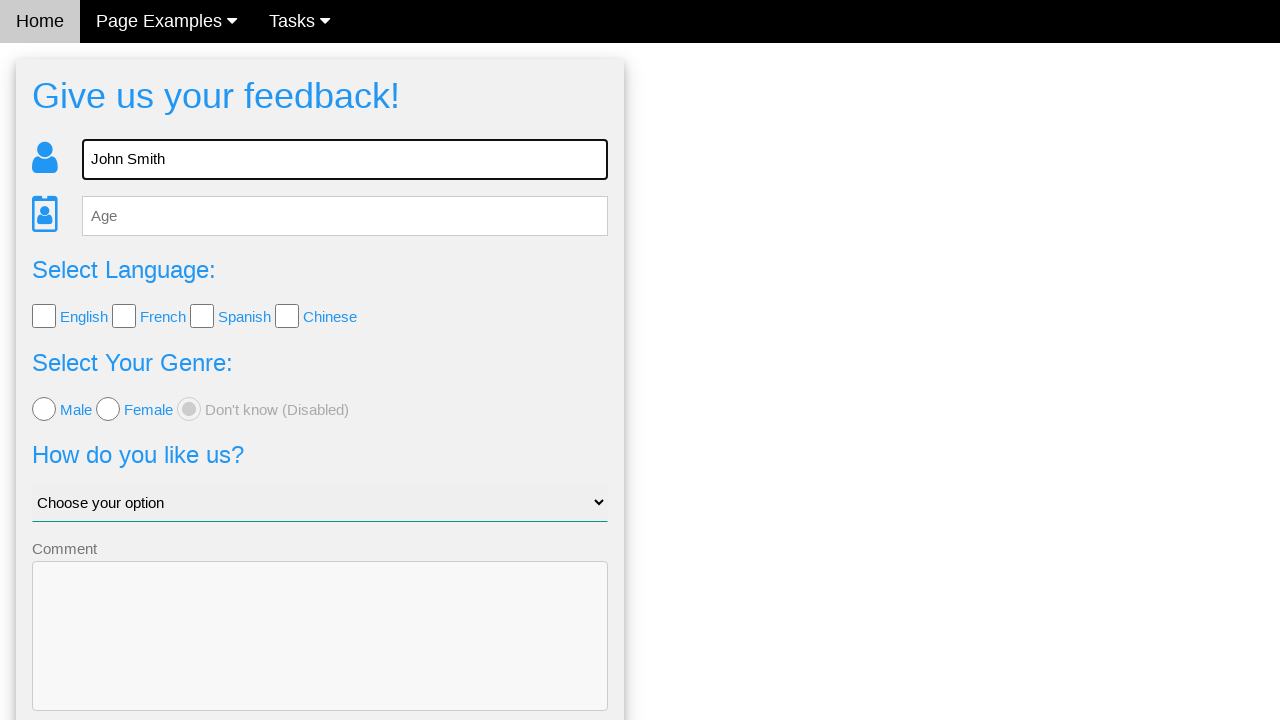

Filled age field with '28' on #fb_age
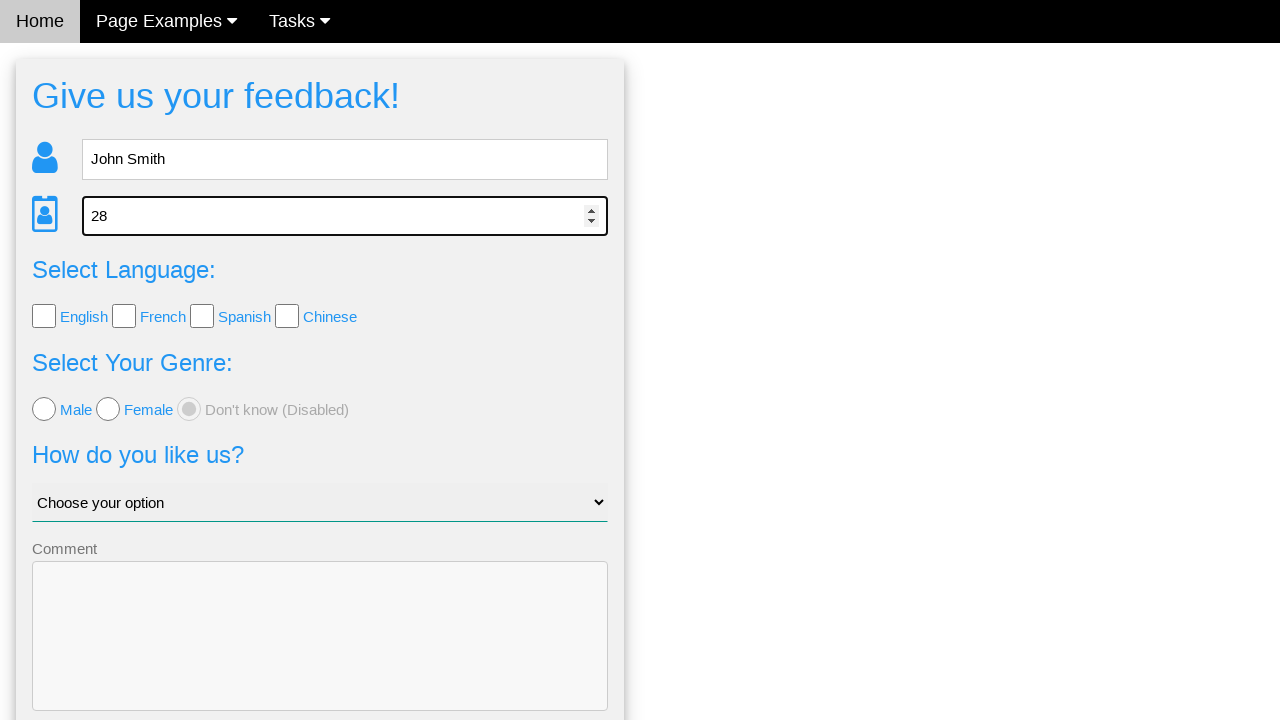

Clicked English language checkbox at (44, 316) on #lang_check input >> nth=0
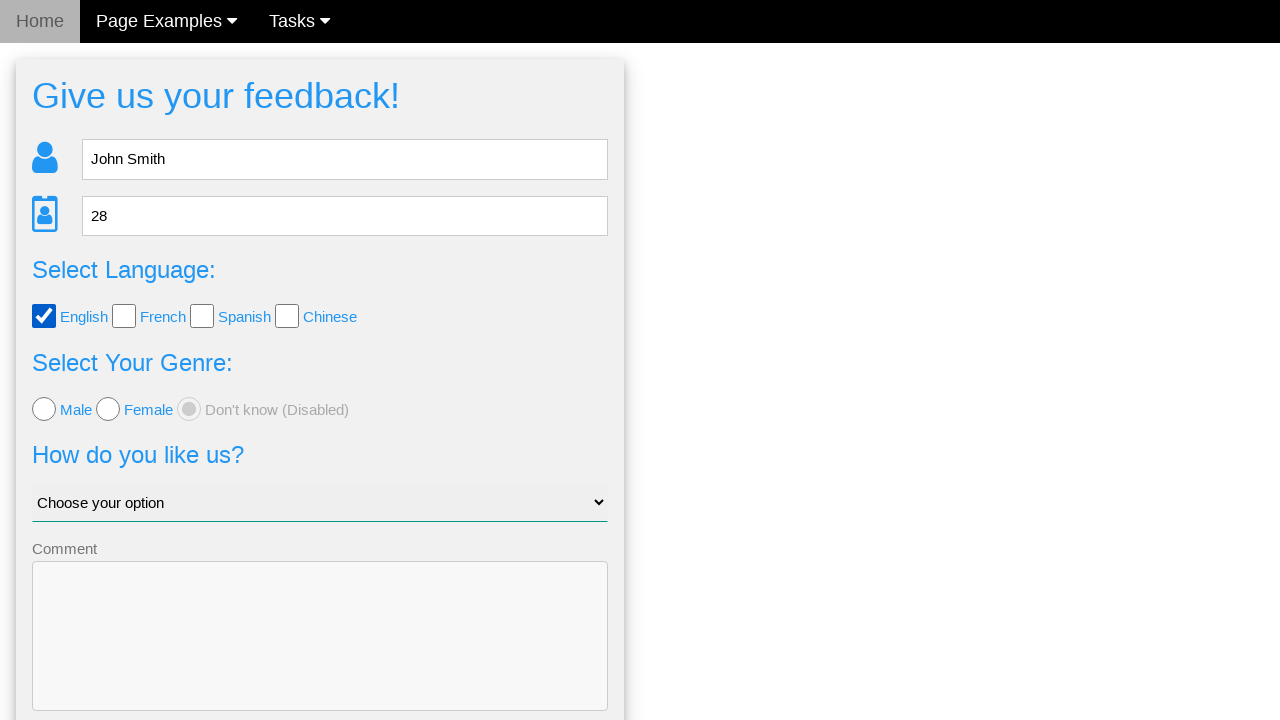

Selected Male radio button at (44, 409) on xpath=//div[4]//input[1]
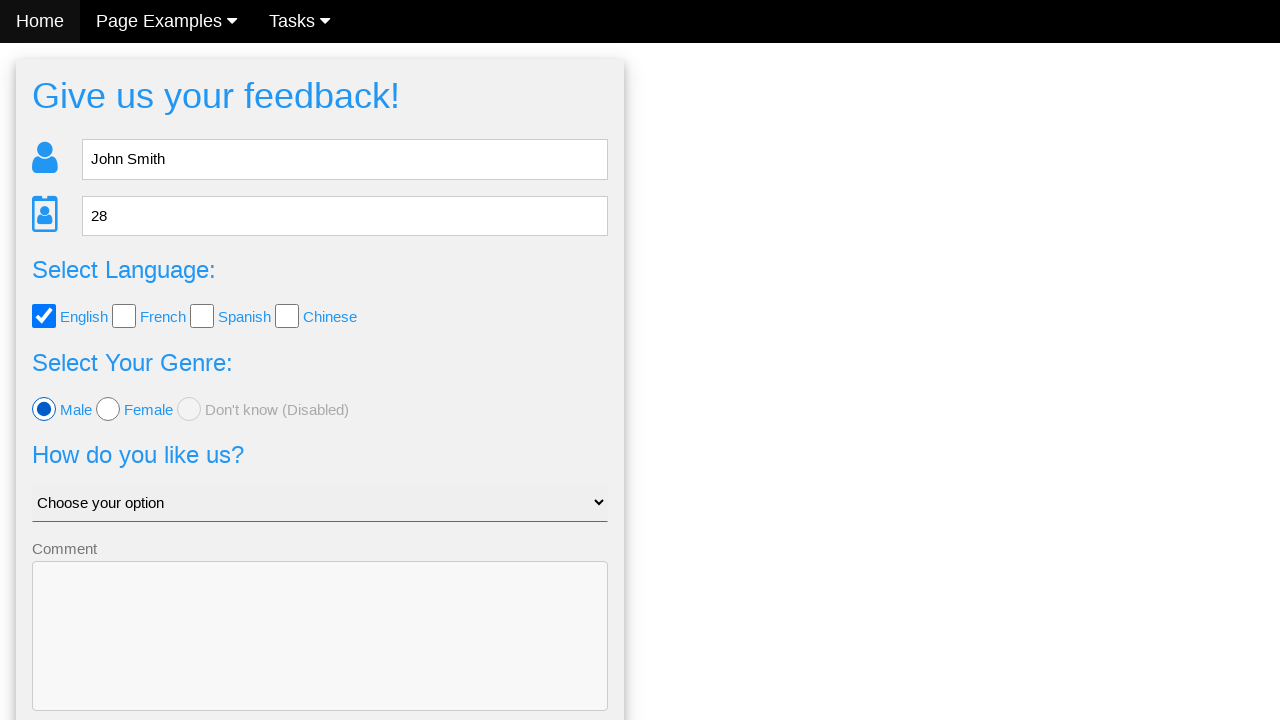

Filled comment field with 'Great website experience!' on textarea[name='comment']
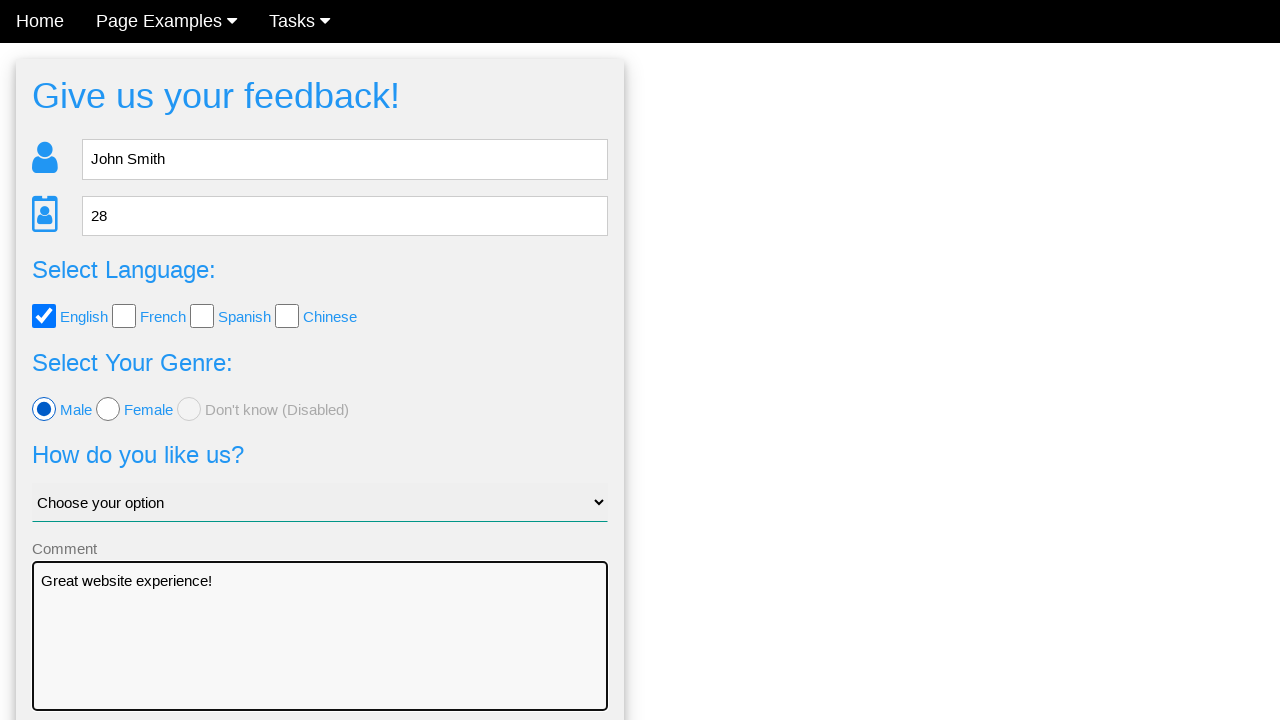

Selected 'Why me?' from dropdown on #like_us
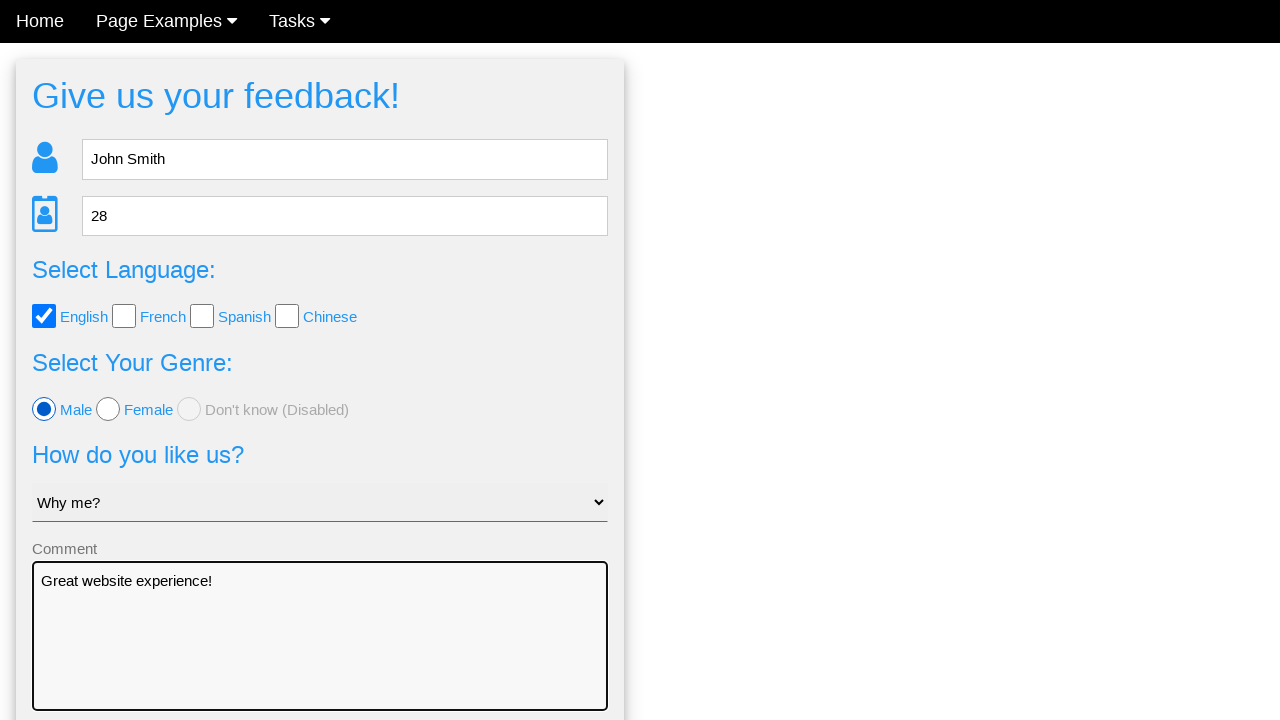

Clicked submit button to submit feedback form at (320, 656) on #fb_form form button
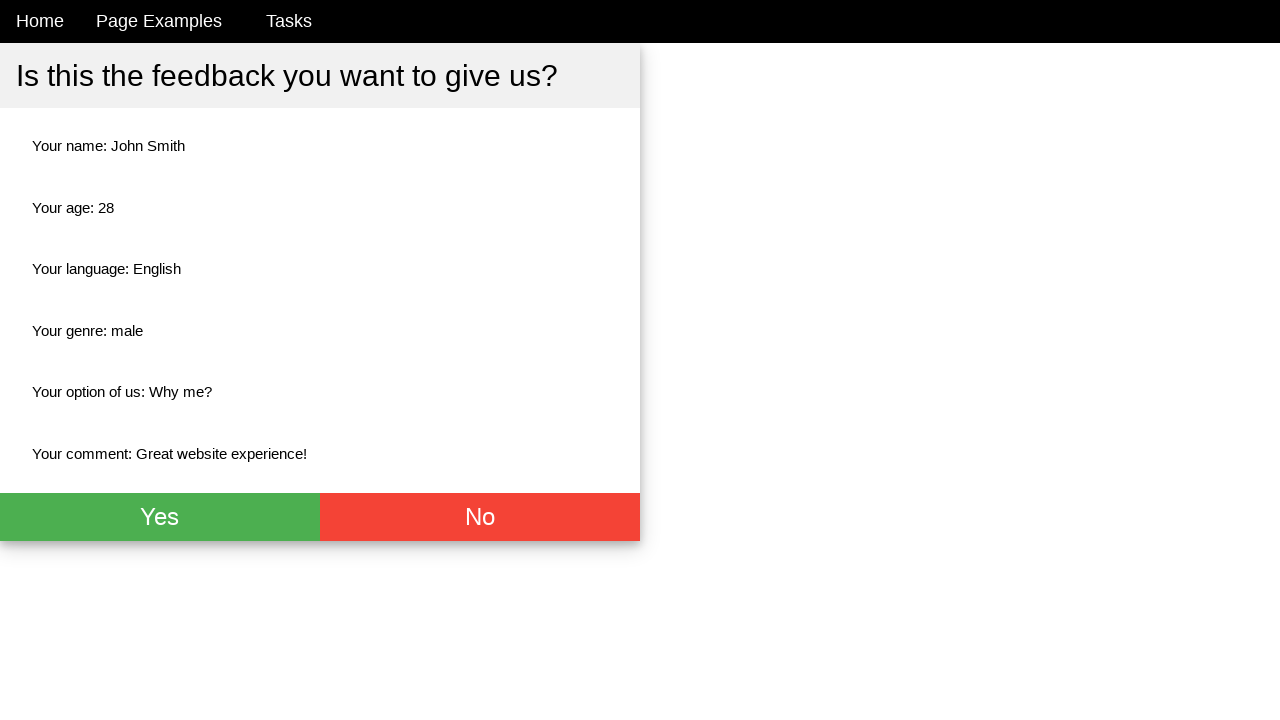

Confirmation page loaded successfully
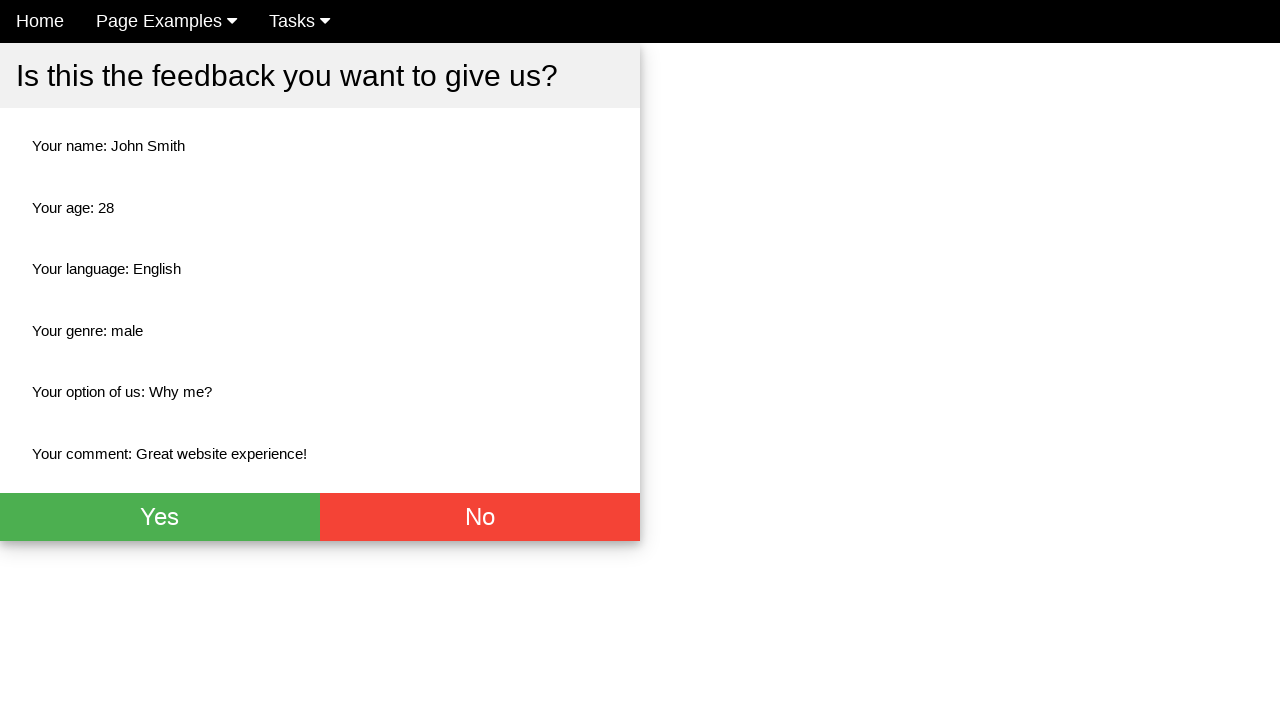

Name field visible on confirmation page
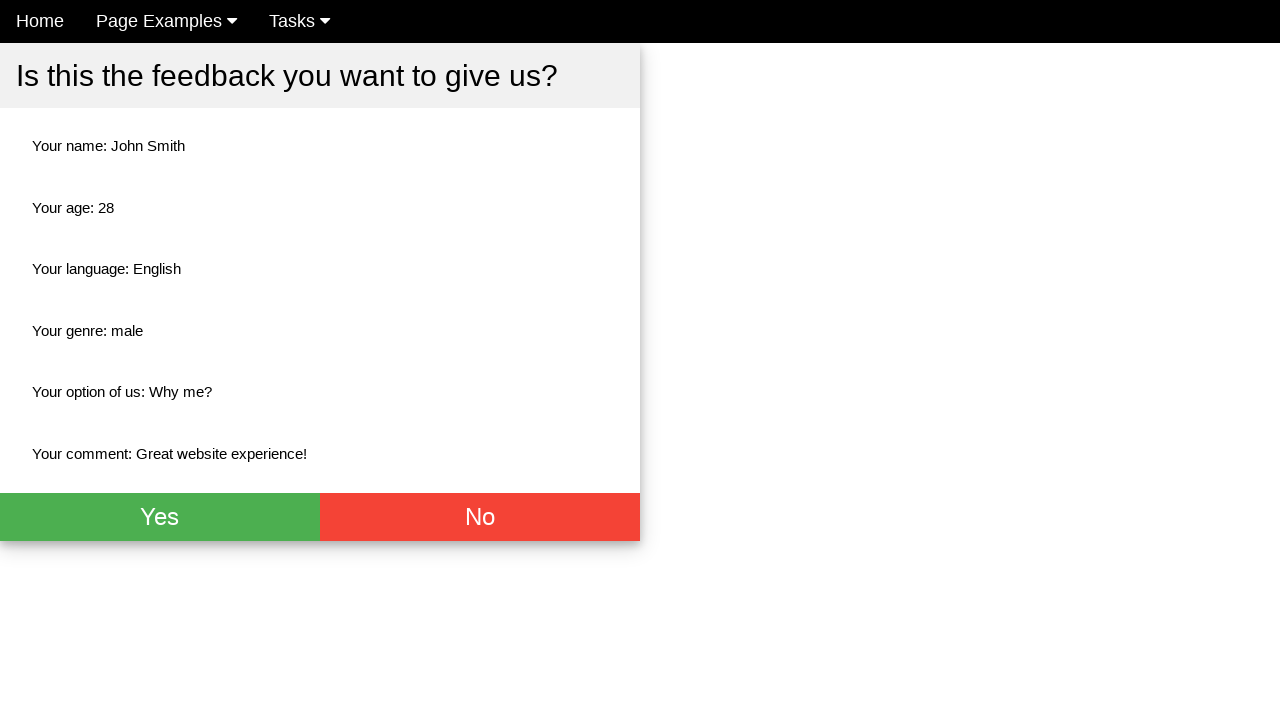

Age field visible on confirmation page
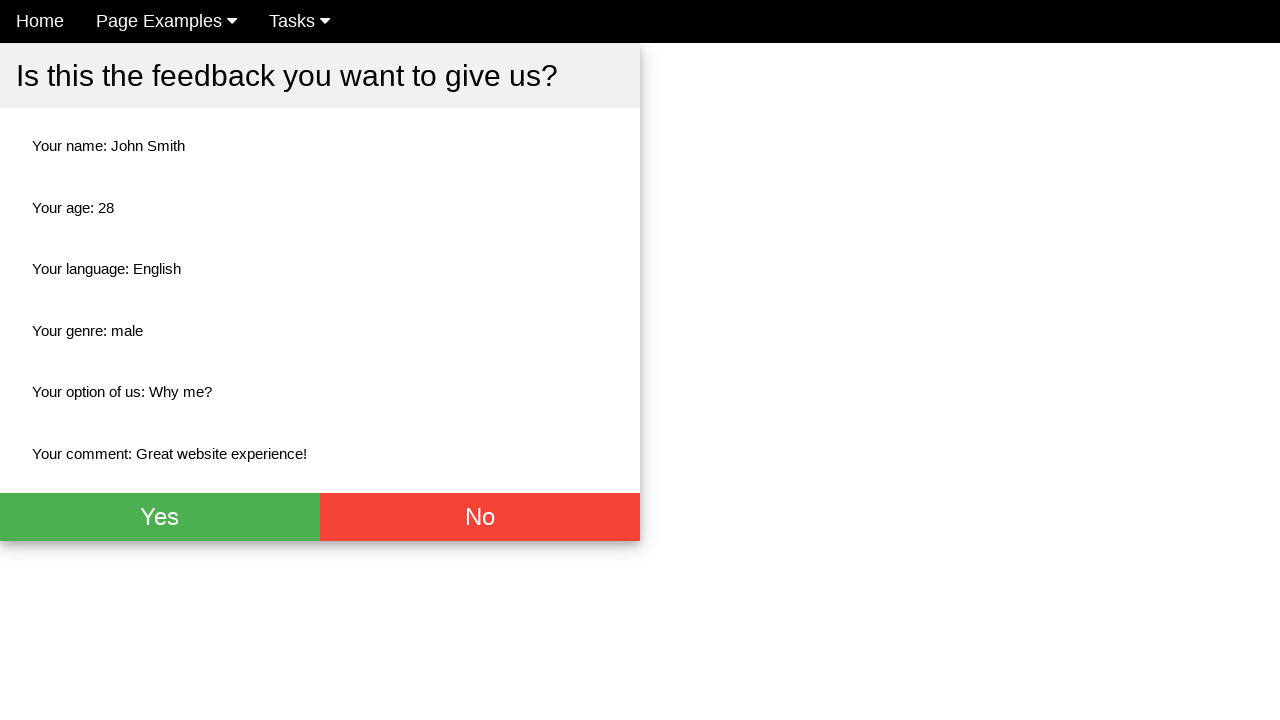

Language field visible on confirmation page
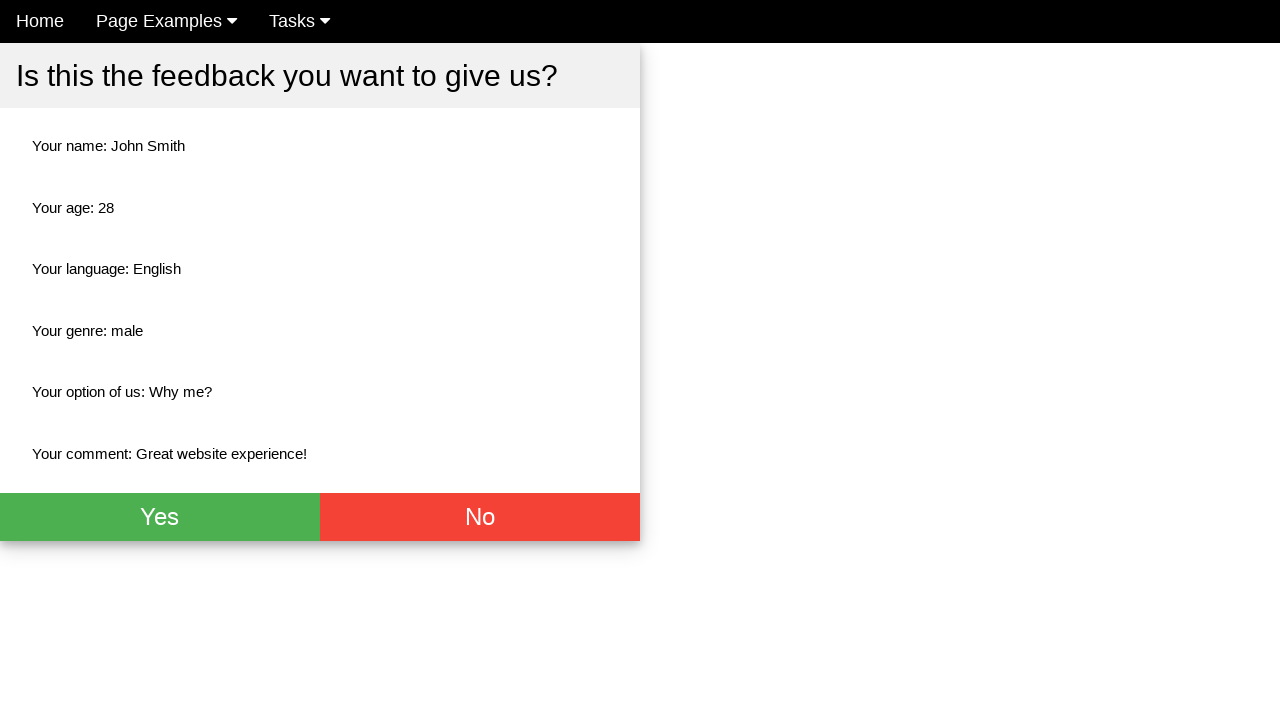

Gender field visible on confirmation page
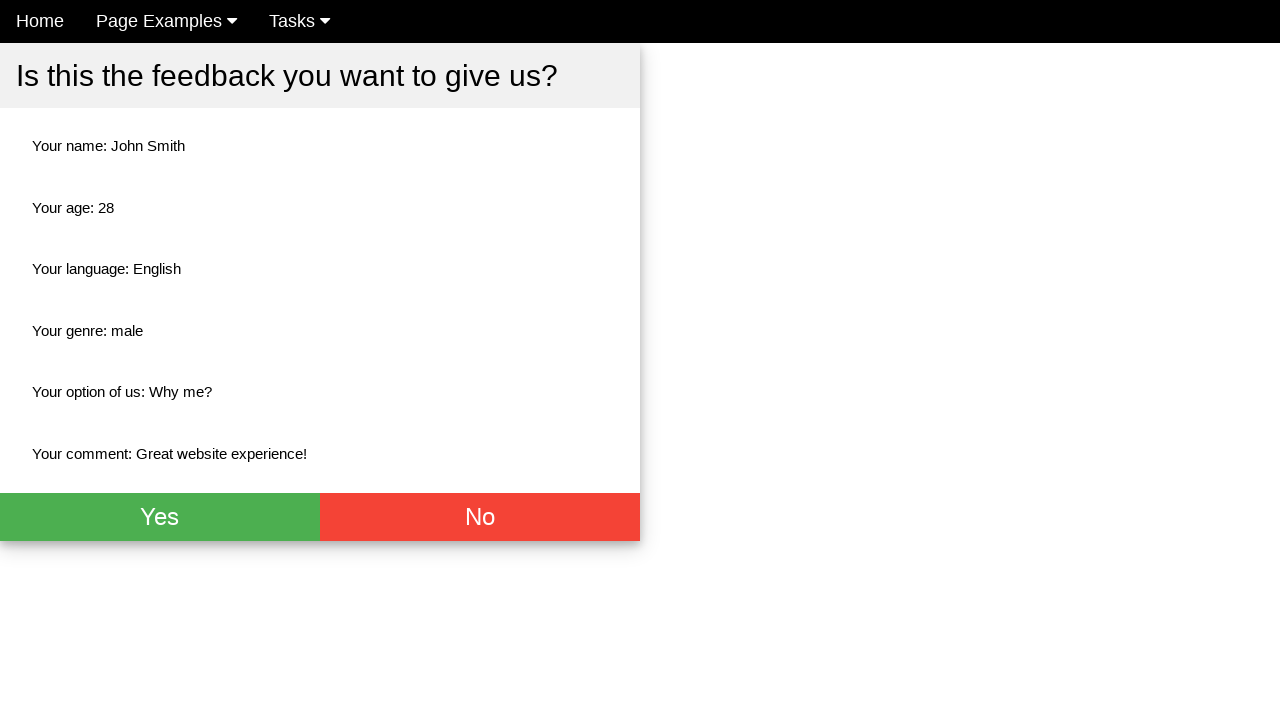

Dropdown option field visible on confirmation page
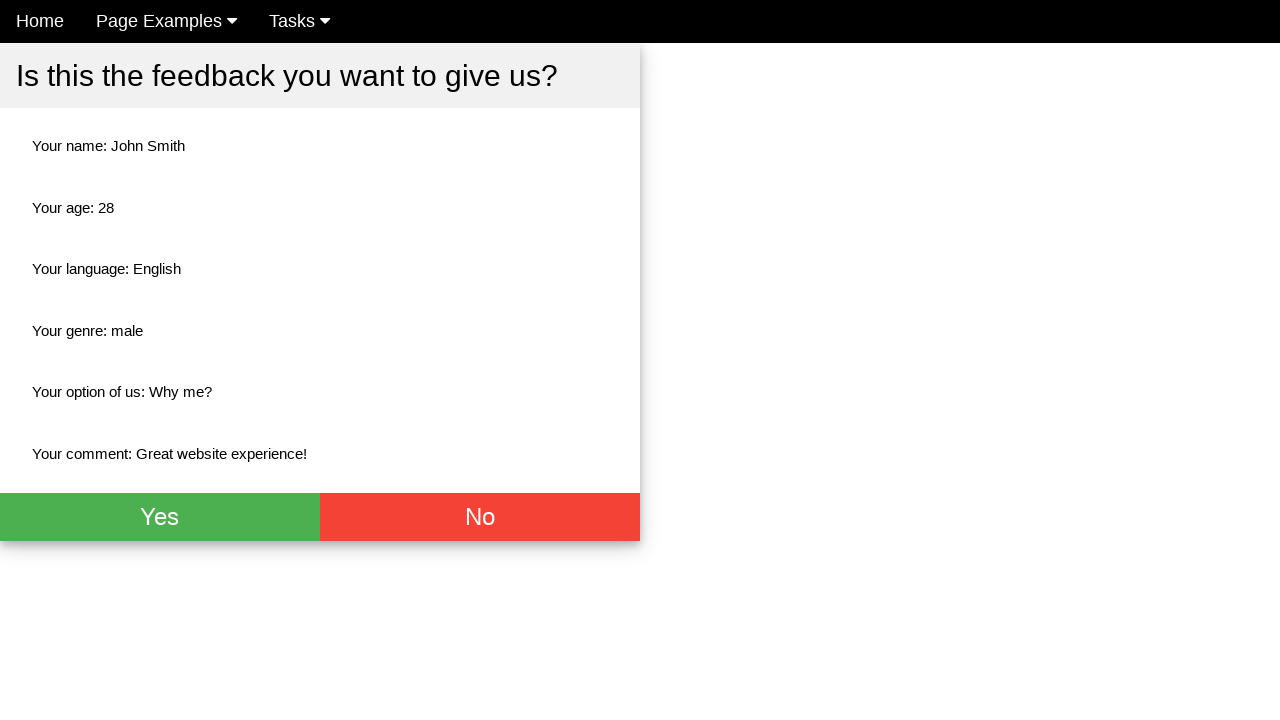

Comment field visible on confirmation page
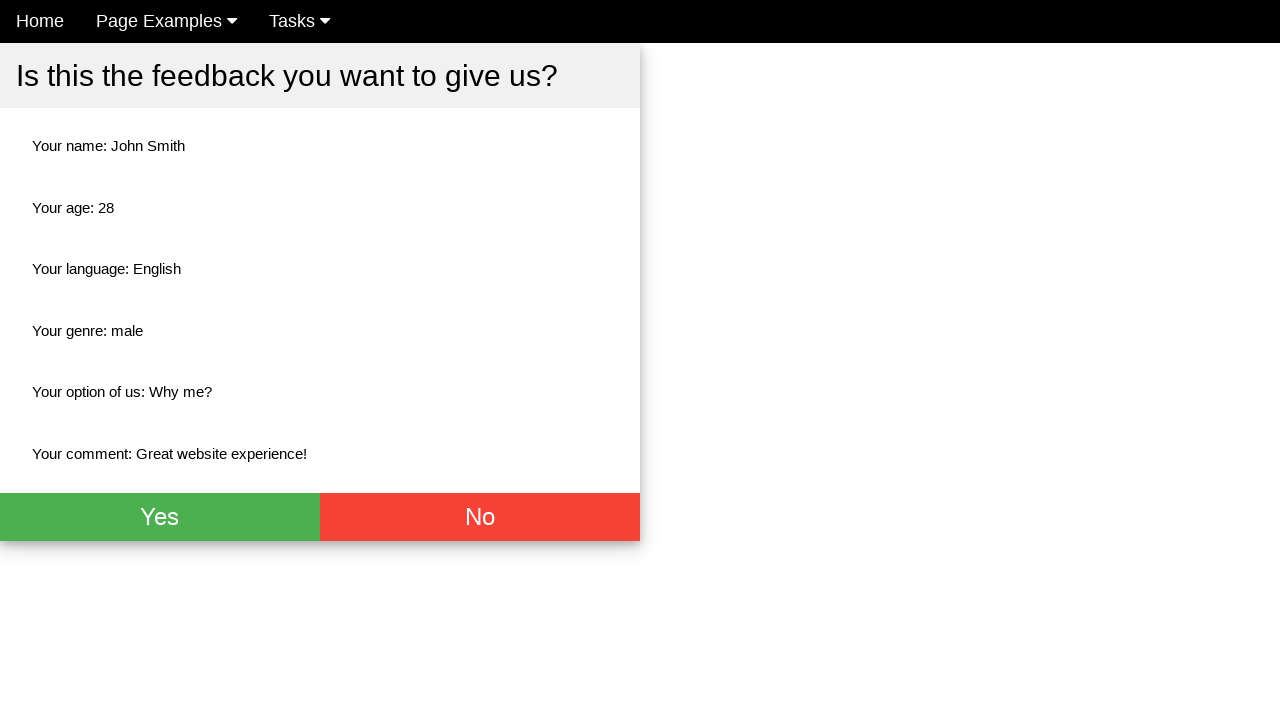

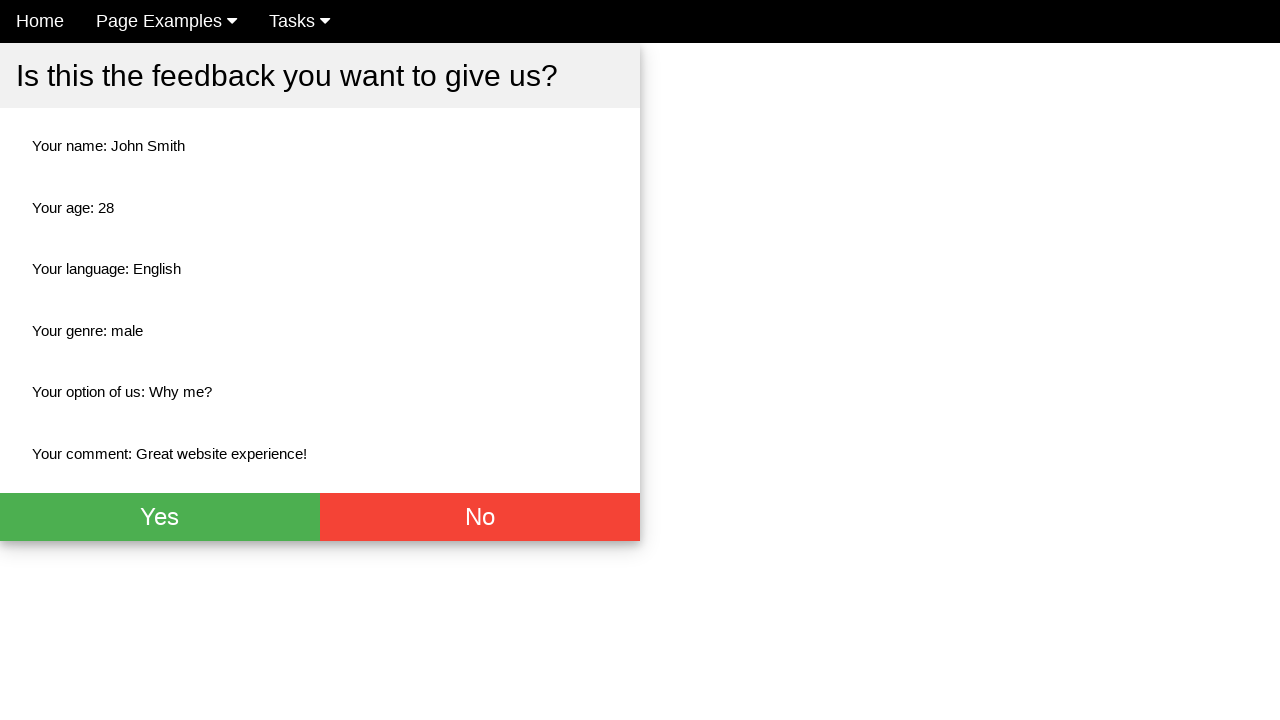